Tests radio button selection by iterating through all radio buttons and clicking each one

Starting URL: https://kristinek.github.io/site/examples/actions

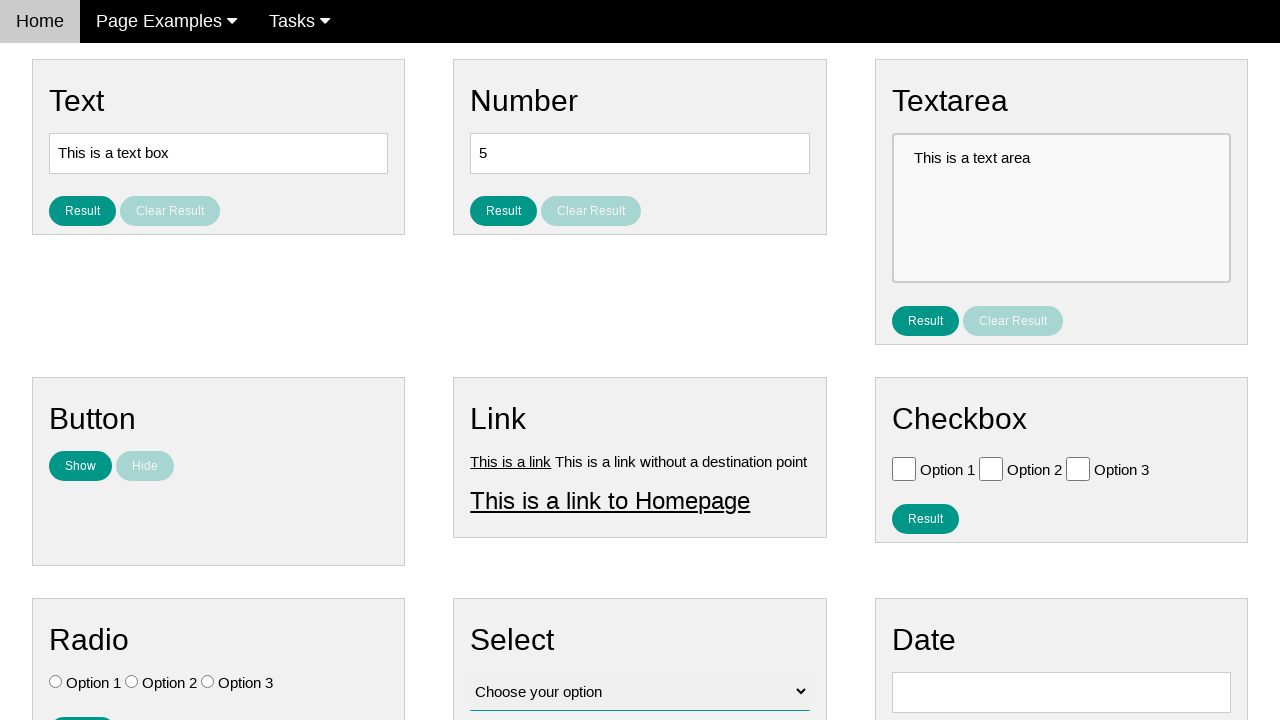

Located all radio buttons on the page
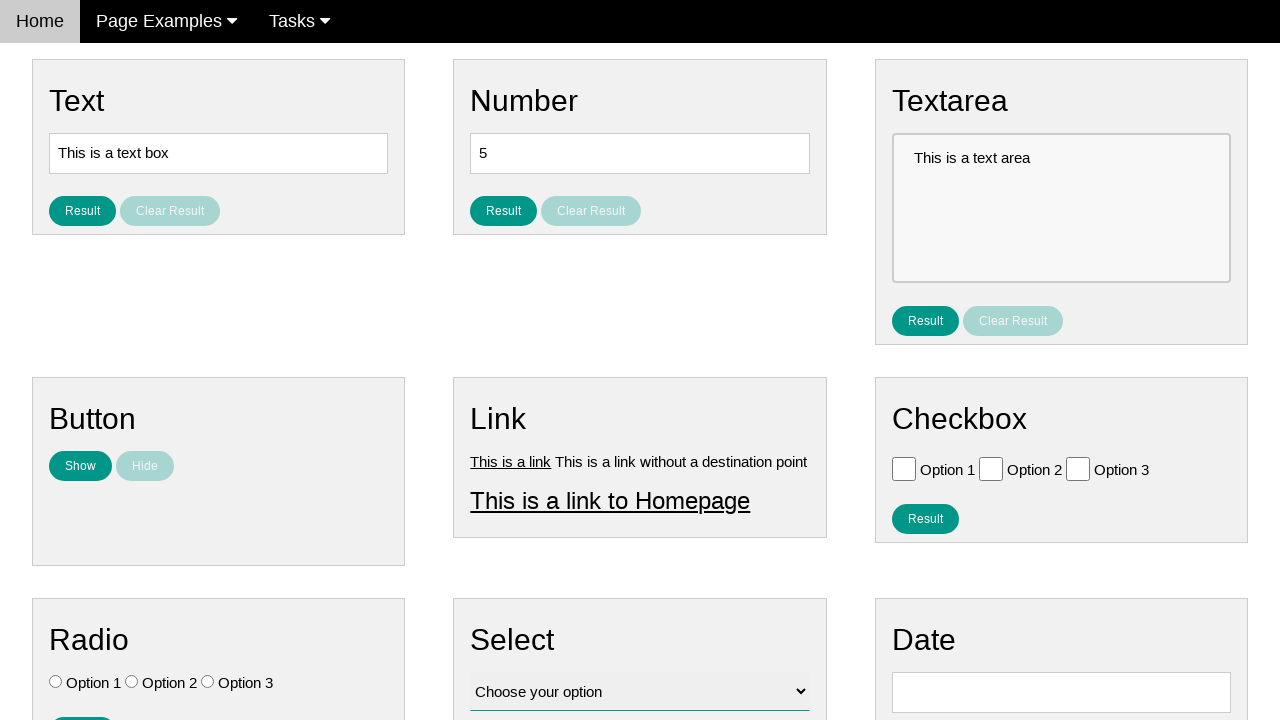

Counted 3 radio buttons
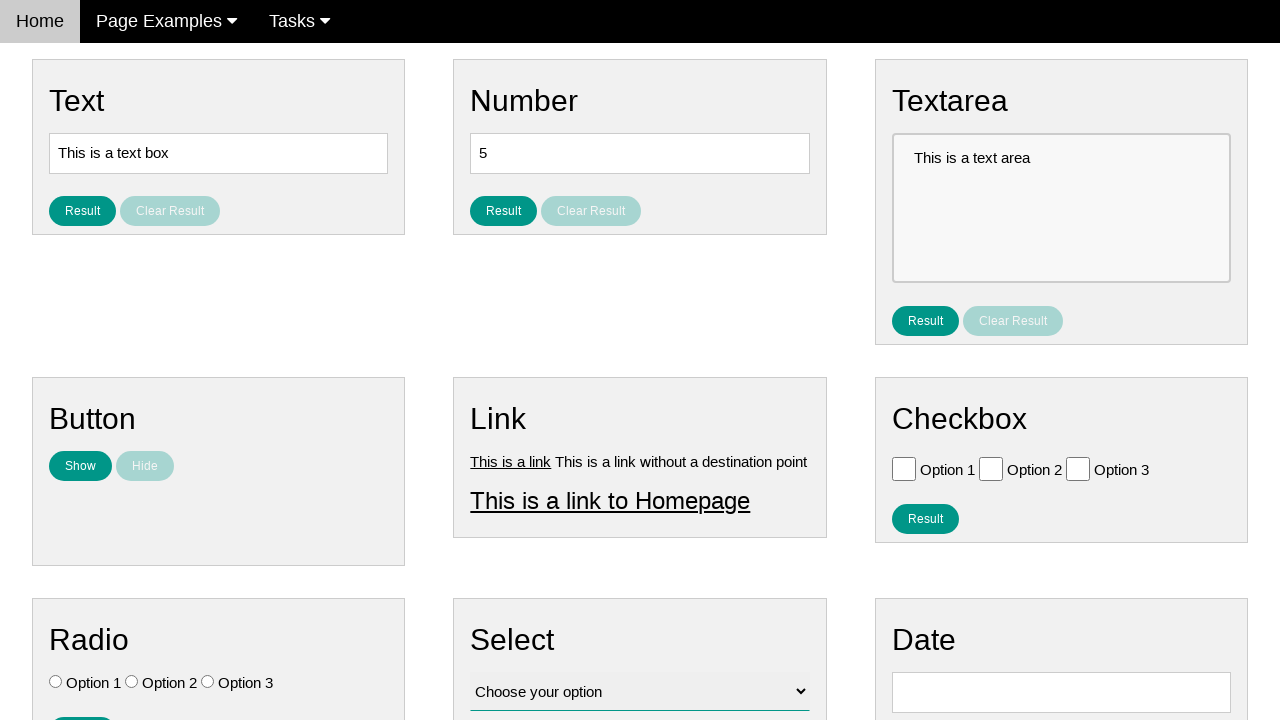

Clicked radio button 1 to select it at (56, 682) on .w3-check[type='radio'] >> nth=0
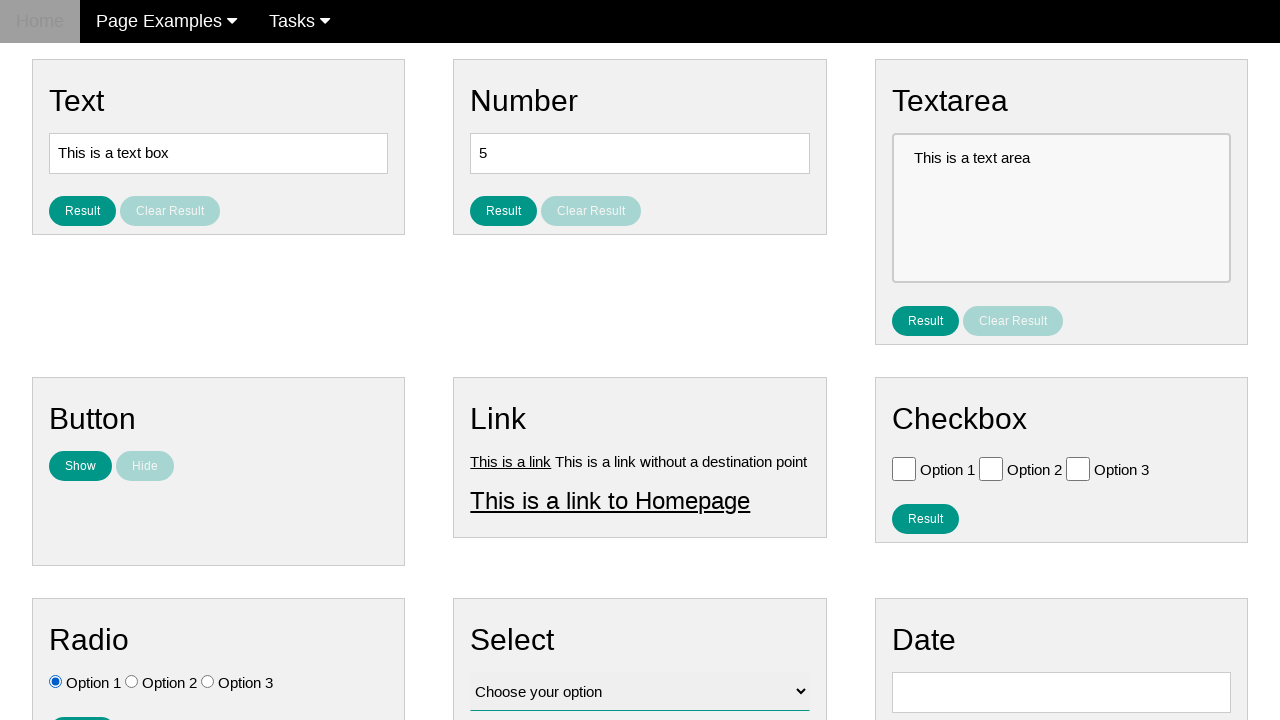

Clicked radio button 1 again to verify selection at (56, 682) on .w3-check[type='radio'] >> nth=0
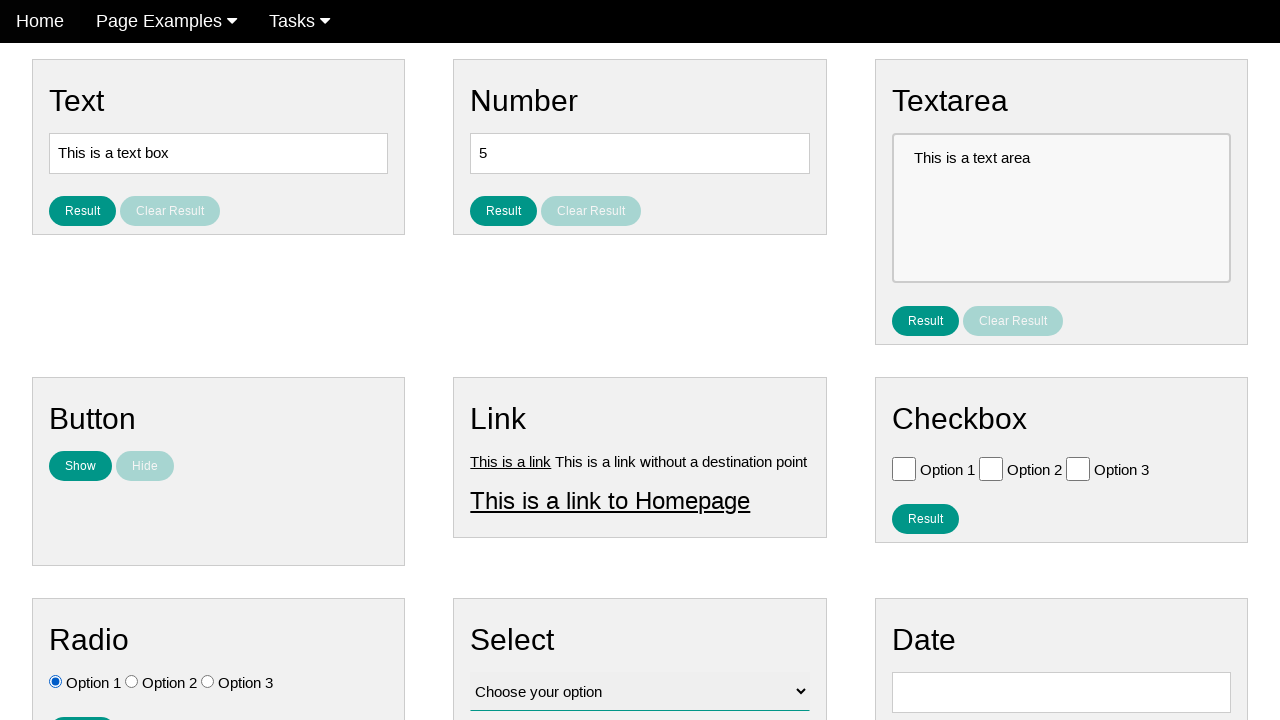

Clicked radio button 2 to select it at (132, 682) on .w3-check[type='radio'] >> nth=1
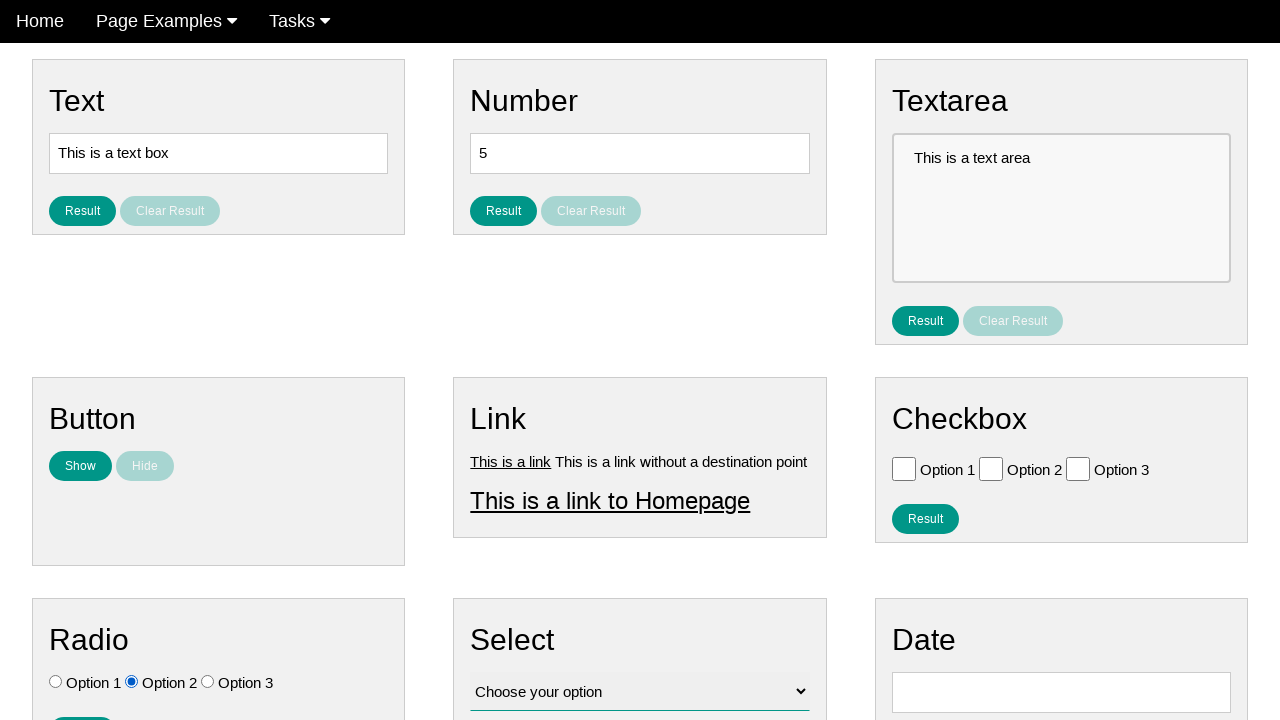

Clicked radio button 2 again to verify selection at (132, 682) on .w3-check[type='radio'] >> nth=1
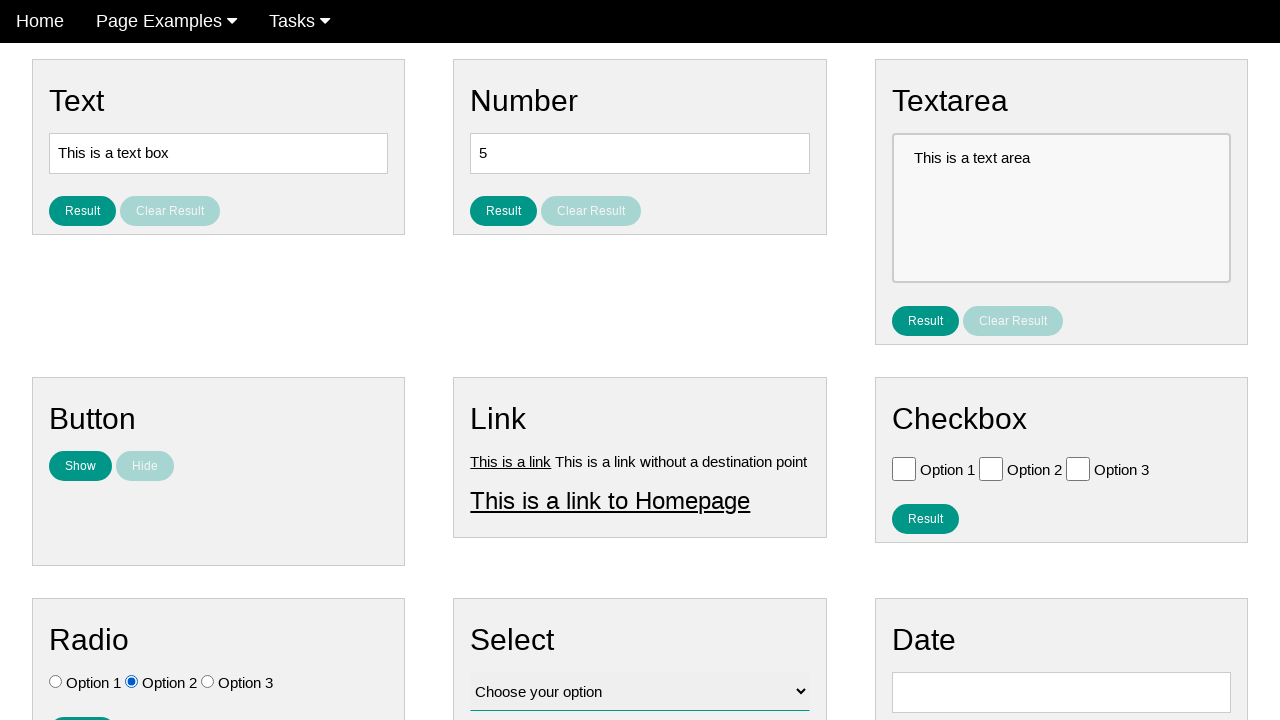

Clicked radio button 3 to select it at (208, 682) on .w3-check[type='radio'] >> nth=2
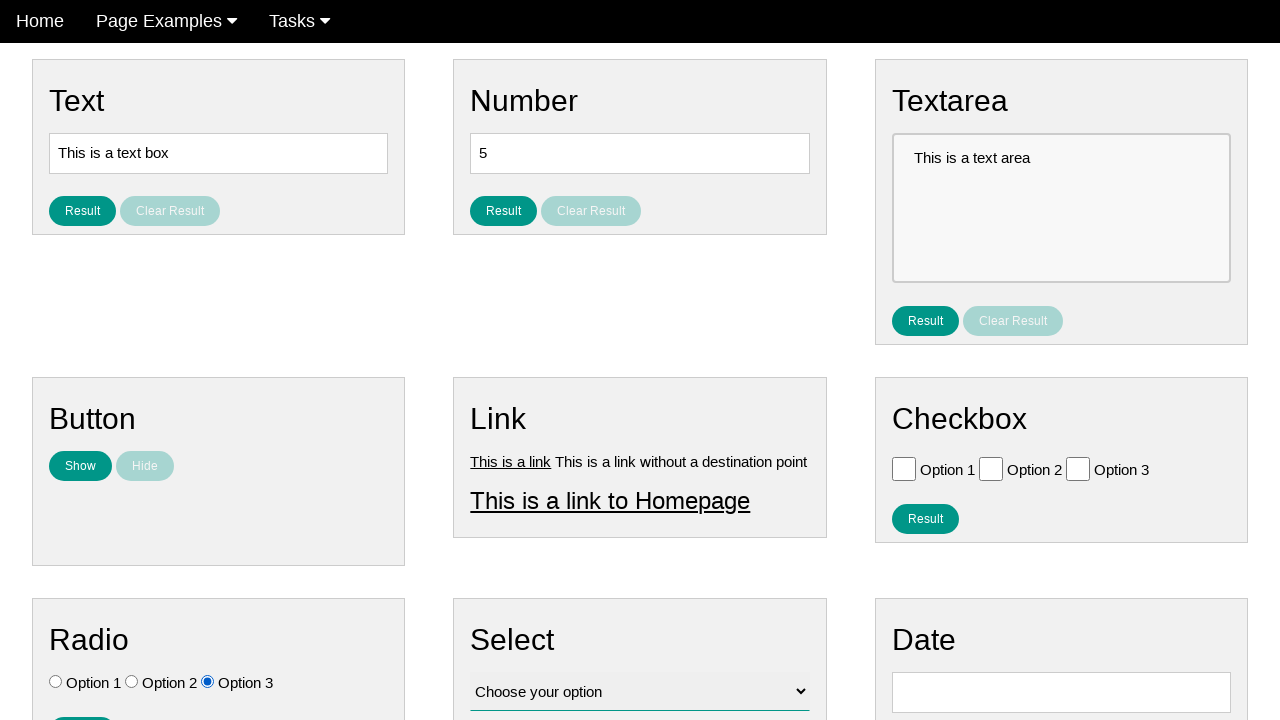

Clicked radio button 3 again to verify selection at (208, 682) on .w3-check[type='radio'] >> nth=2
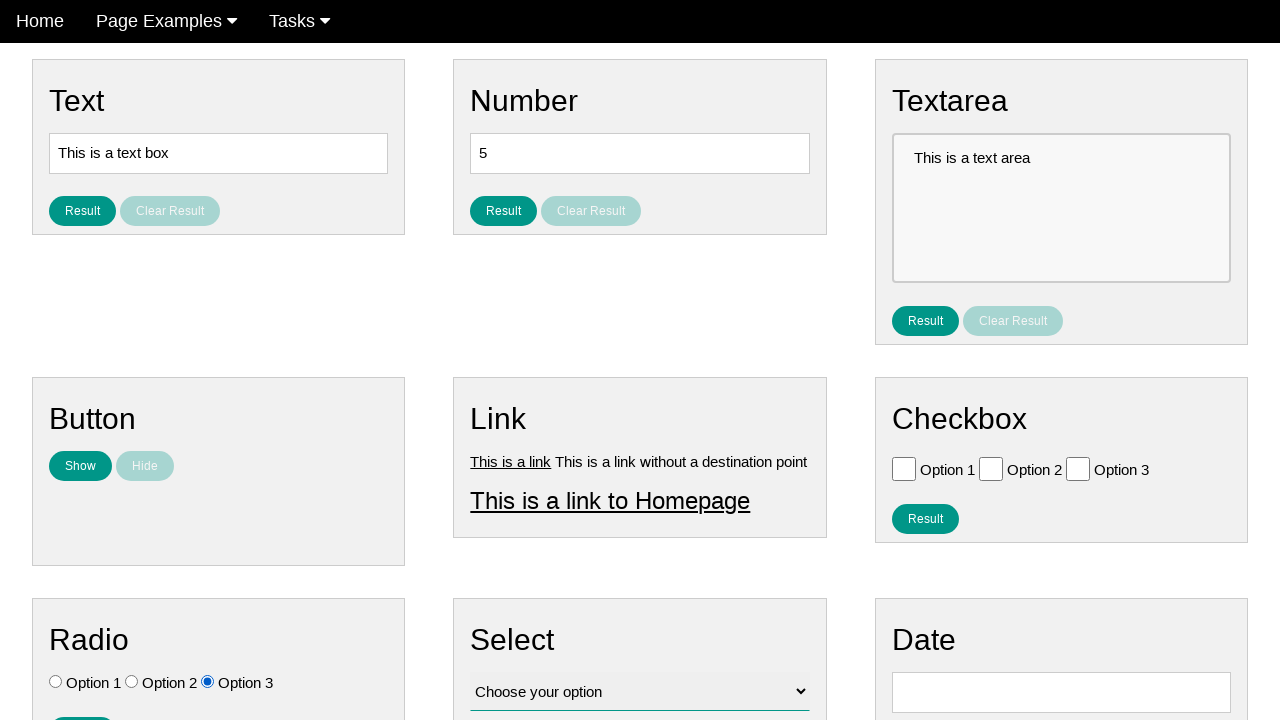

Clicked first radio button to test mutual exclusion at (56, 682) on .w3-check[type='radio'] >> nth=0
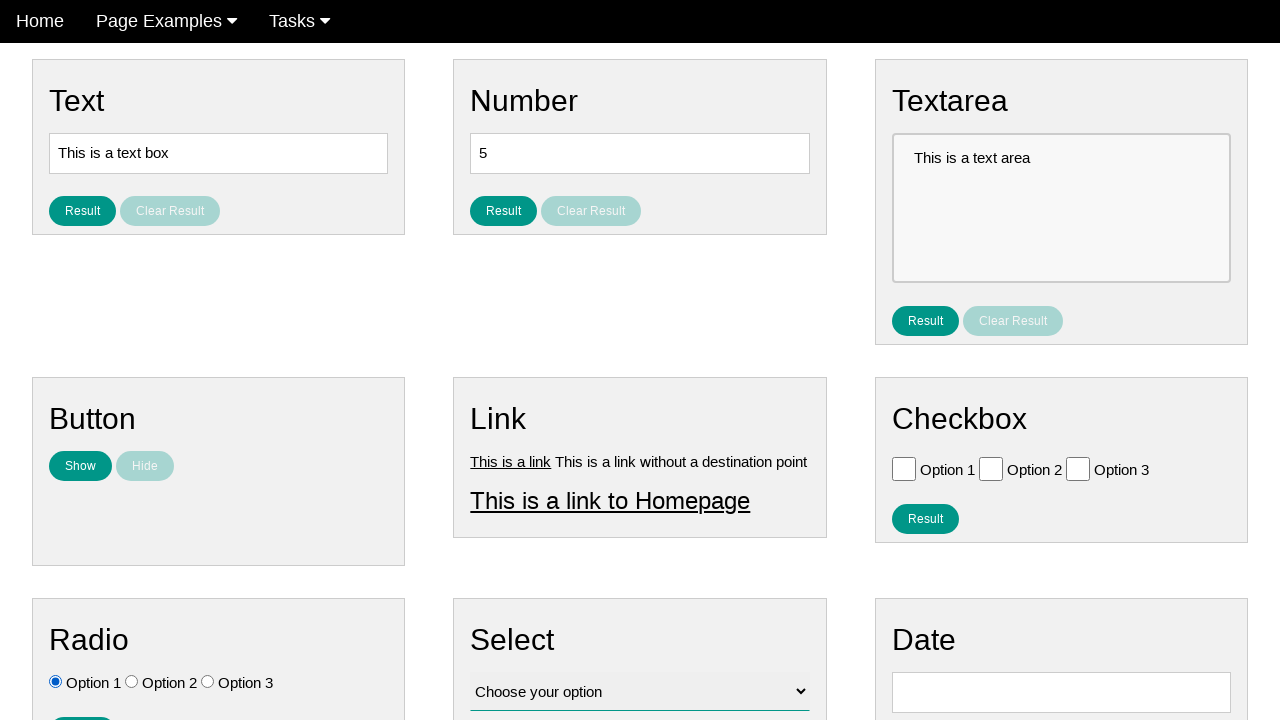

Clicked second radio button to verify mutual exclusion with first button at (132, 682) on .w3-check[type='radio'] >> nth=1
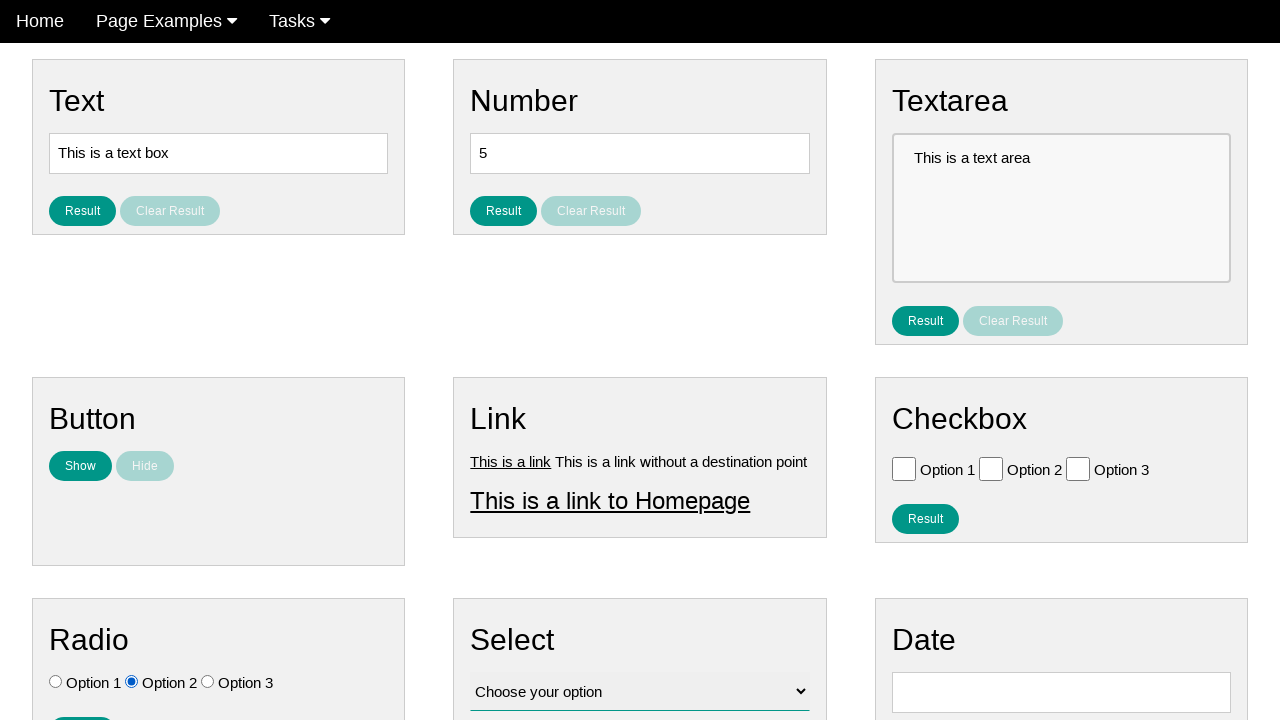

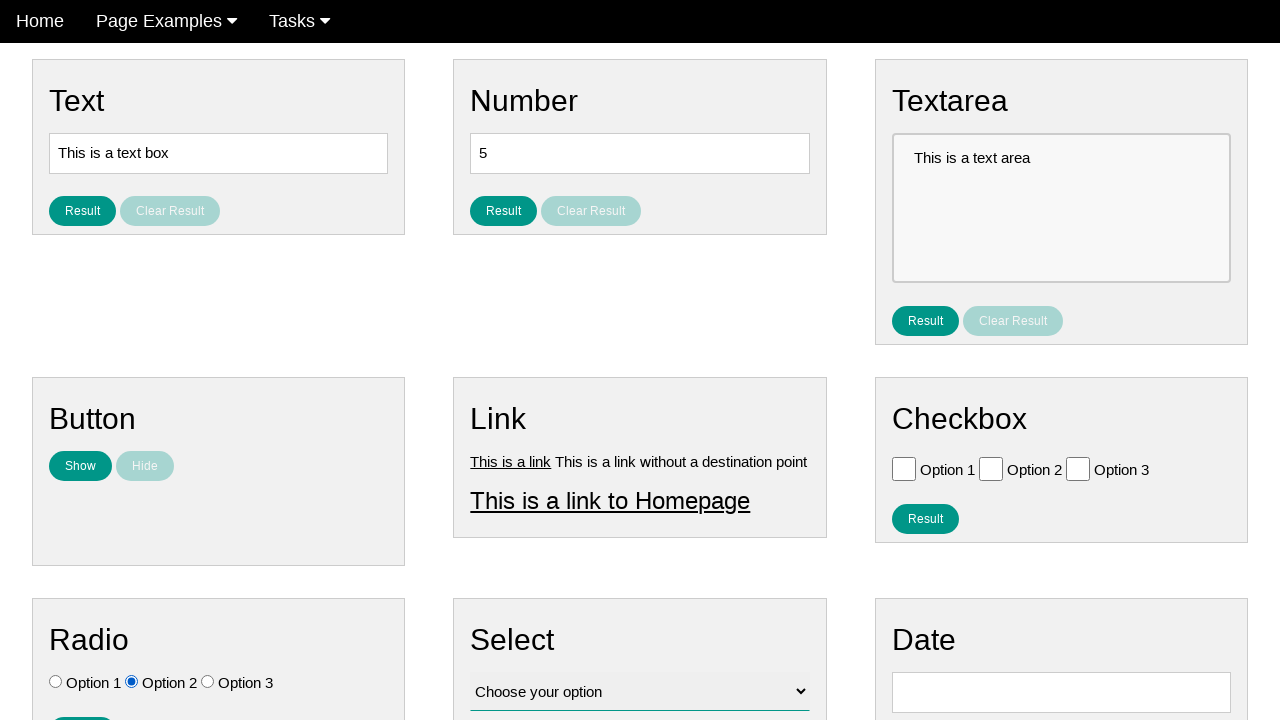